Tests the contact form submission on an LMS website by navigating to the Contact page, filling in the form fields (name, email, subject, message), and submitting the form.

Starting URL: https://alchemy.hguy.co/lms

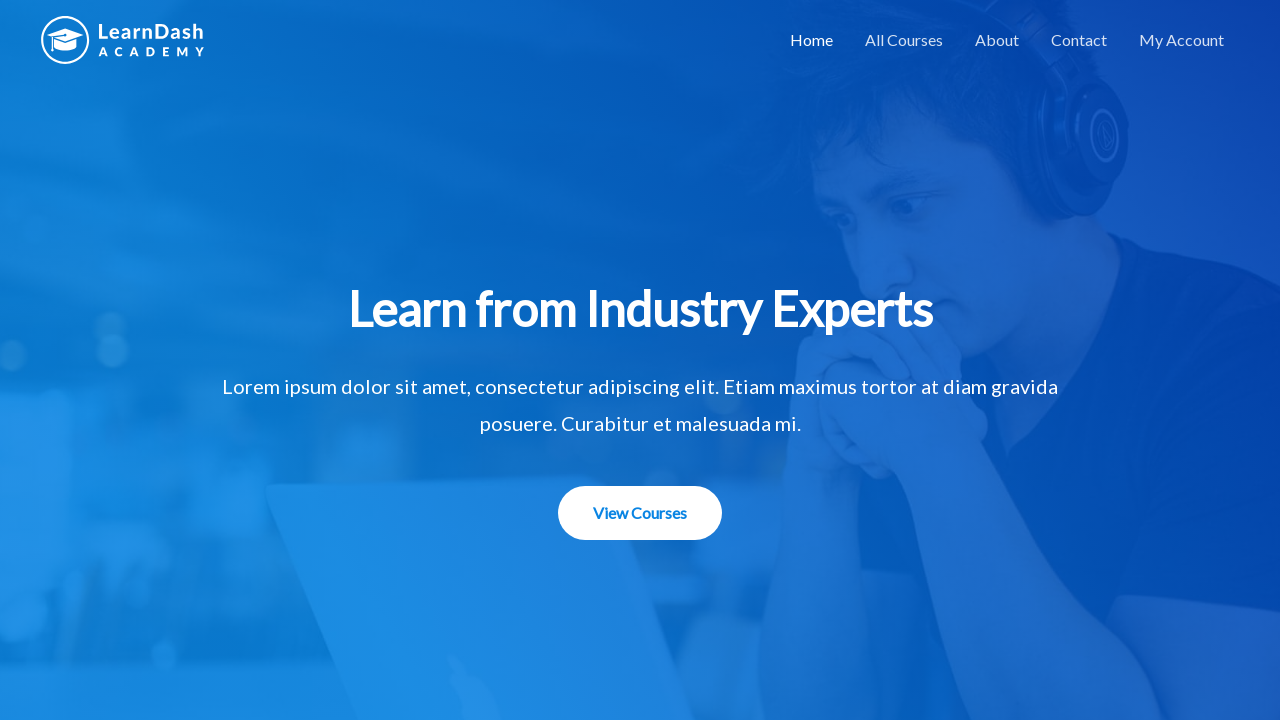

Clicked Contact link to navigate to contact page at (1079, 40) on text=Contact
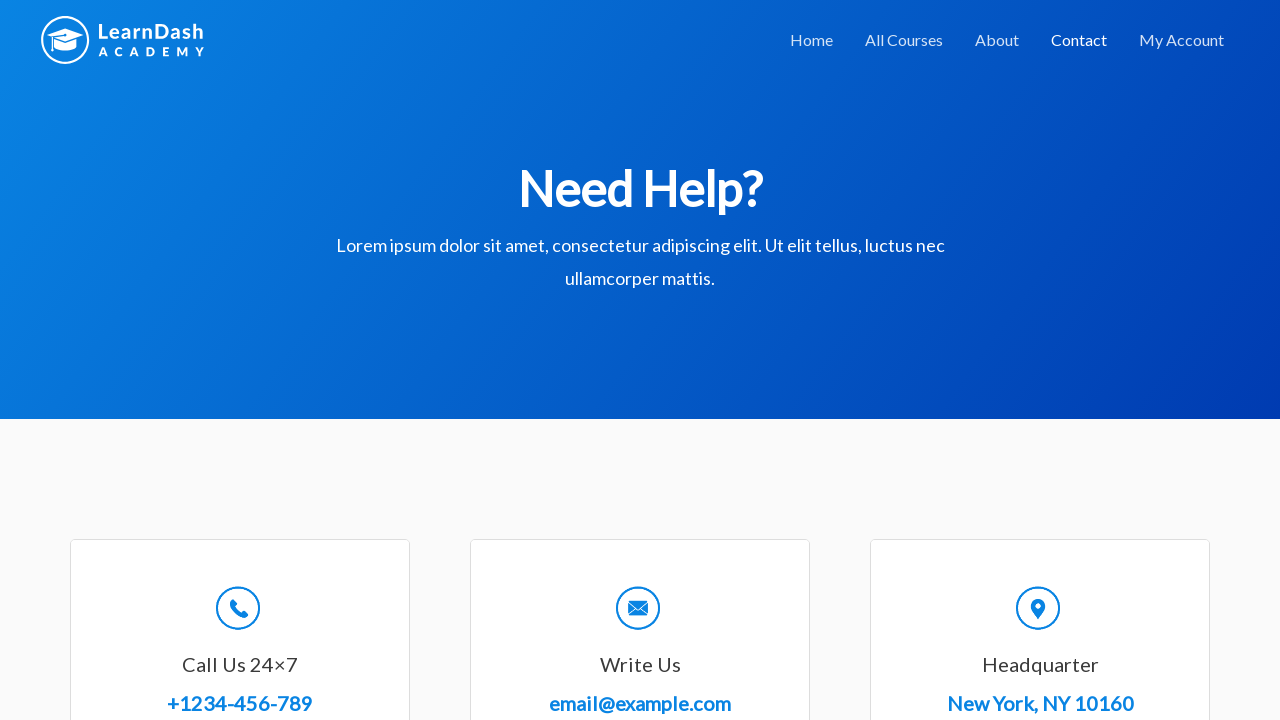

Contact form loaded successfully
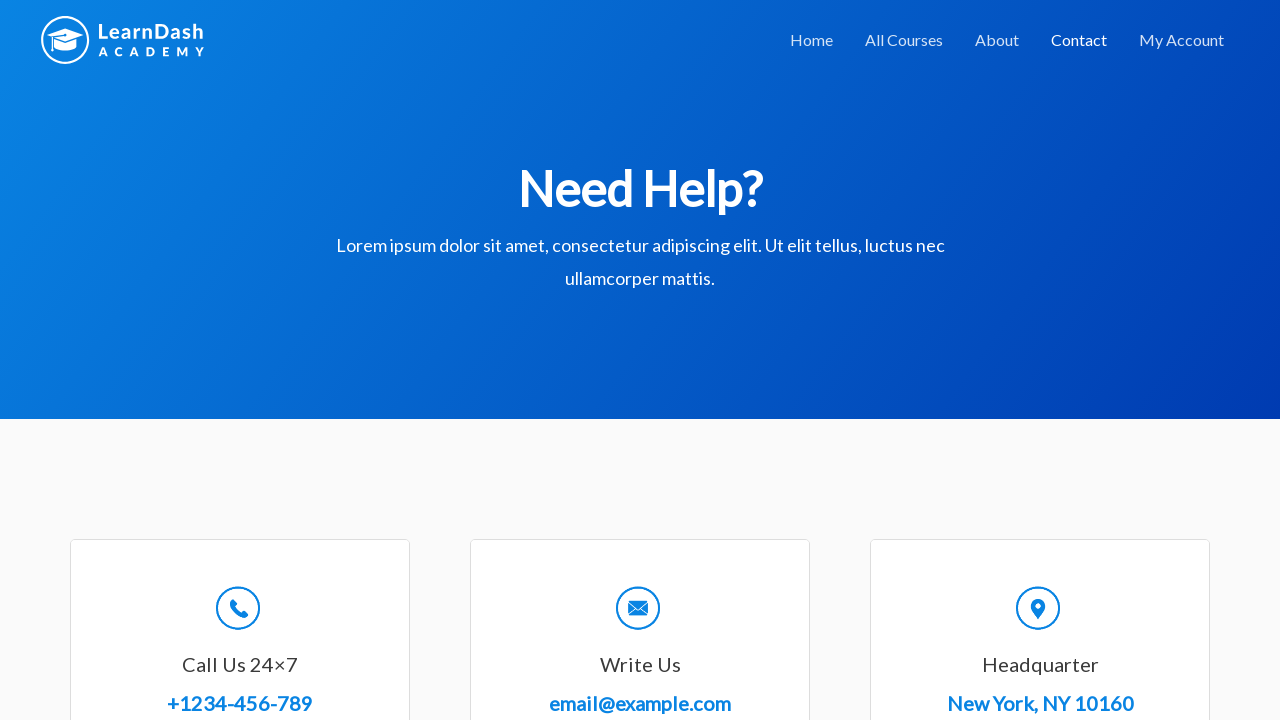

Filled Full Name field with 'John Anderson' on #wpforms-8-field_0
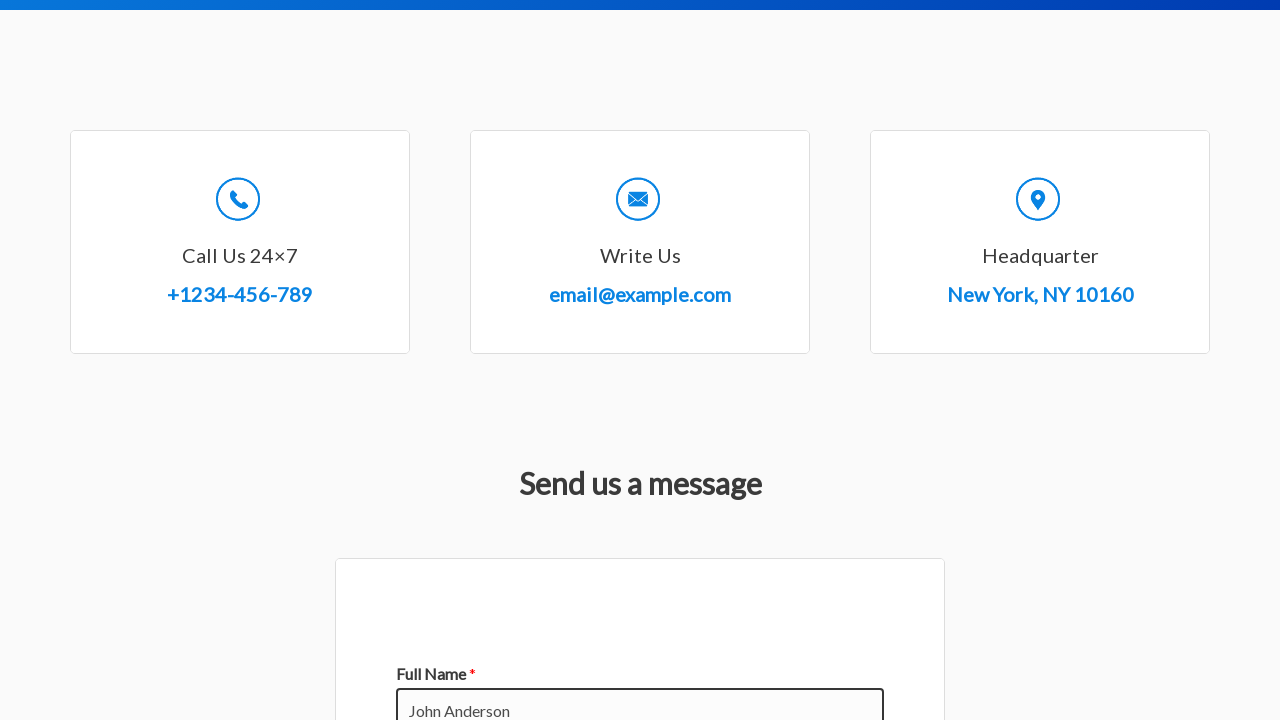

Filled Email field with 'john.anderson@example.com' on #wpforms-8-field_1
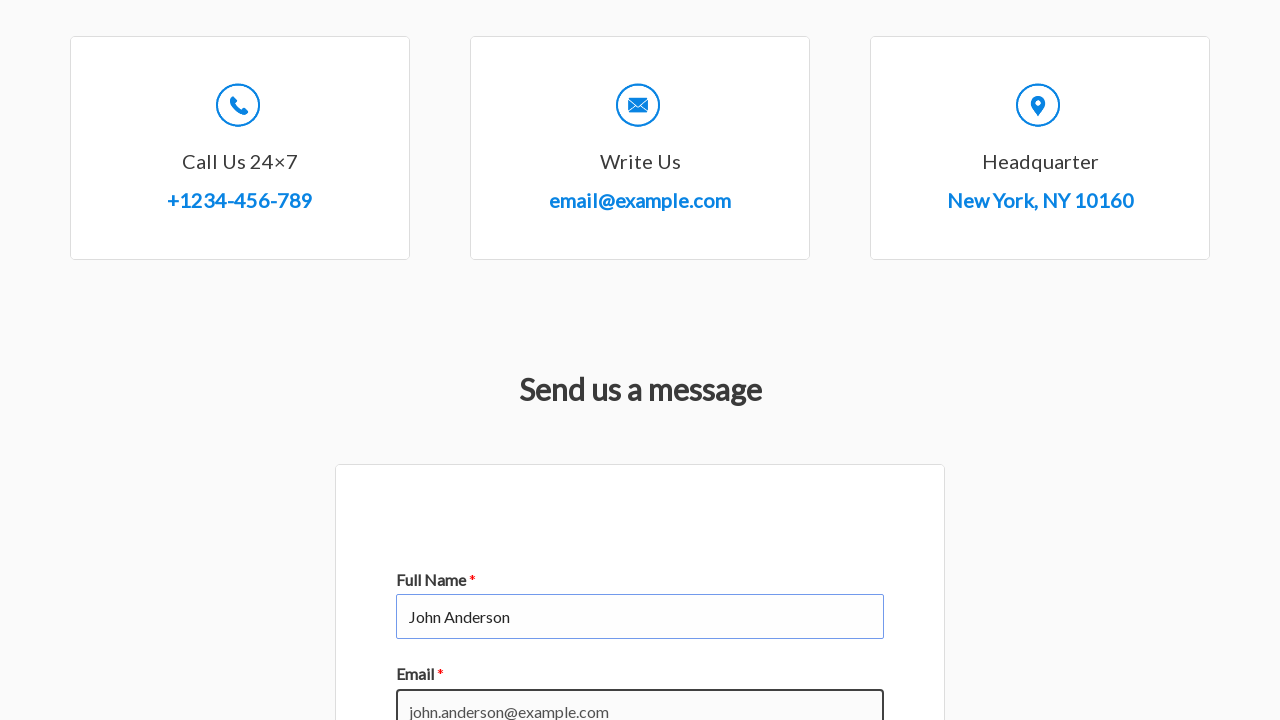

Filled Subject field with 'Inquiry About Course Materials' on #wpforms-8-field_3
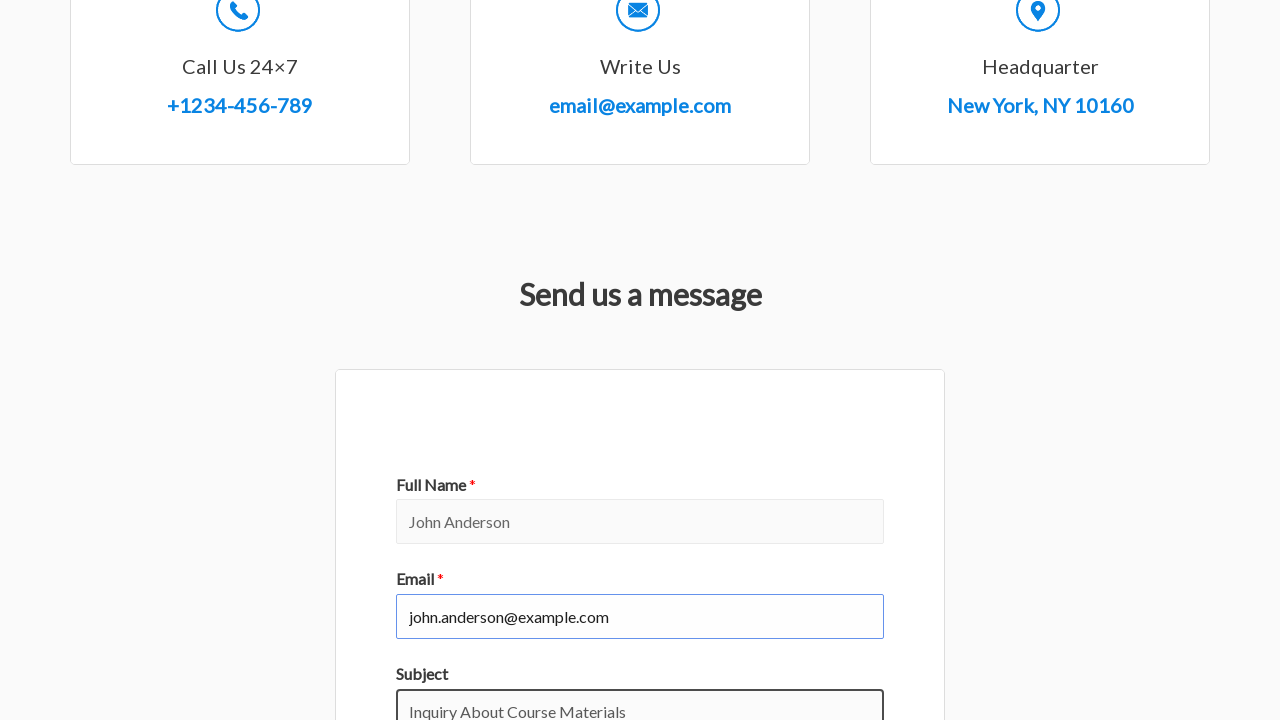

Filled Message field with course inquiry text on #wpforms-8-field_2
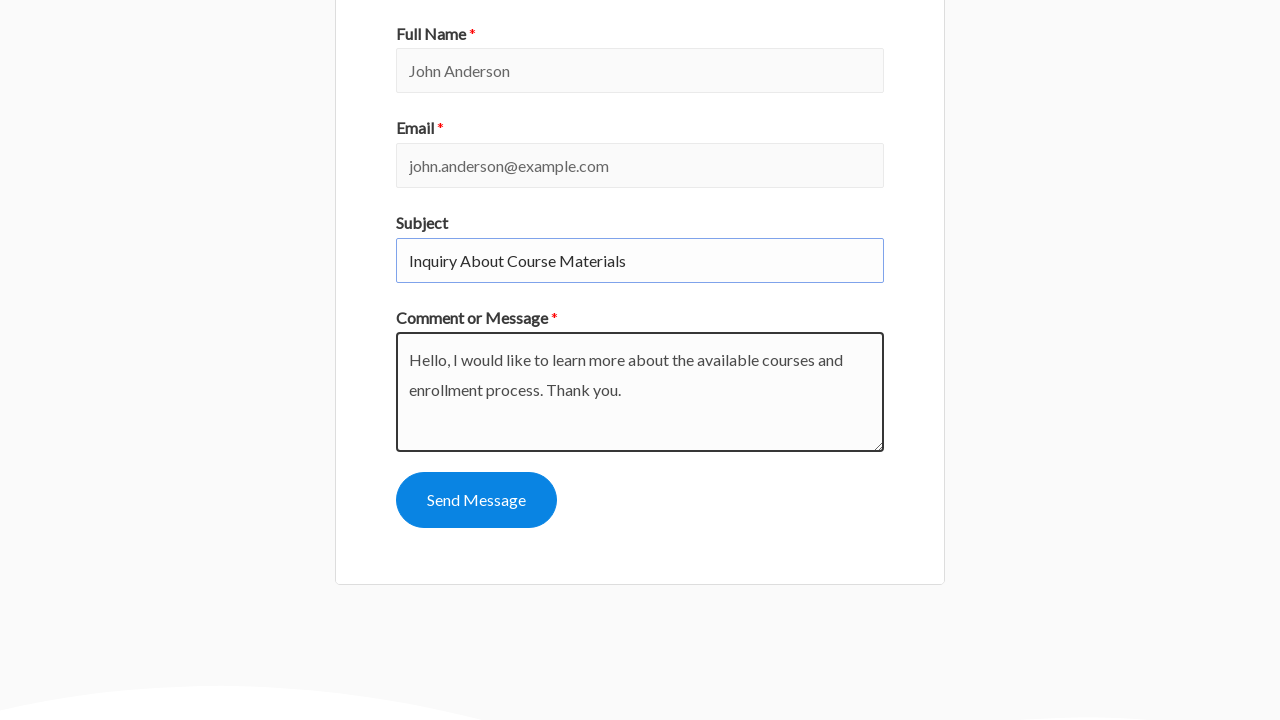

Clicked submit button to submit the contact form at (476, 500) on #wpforms-submit-8
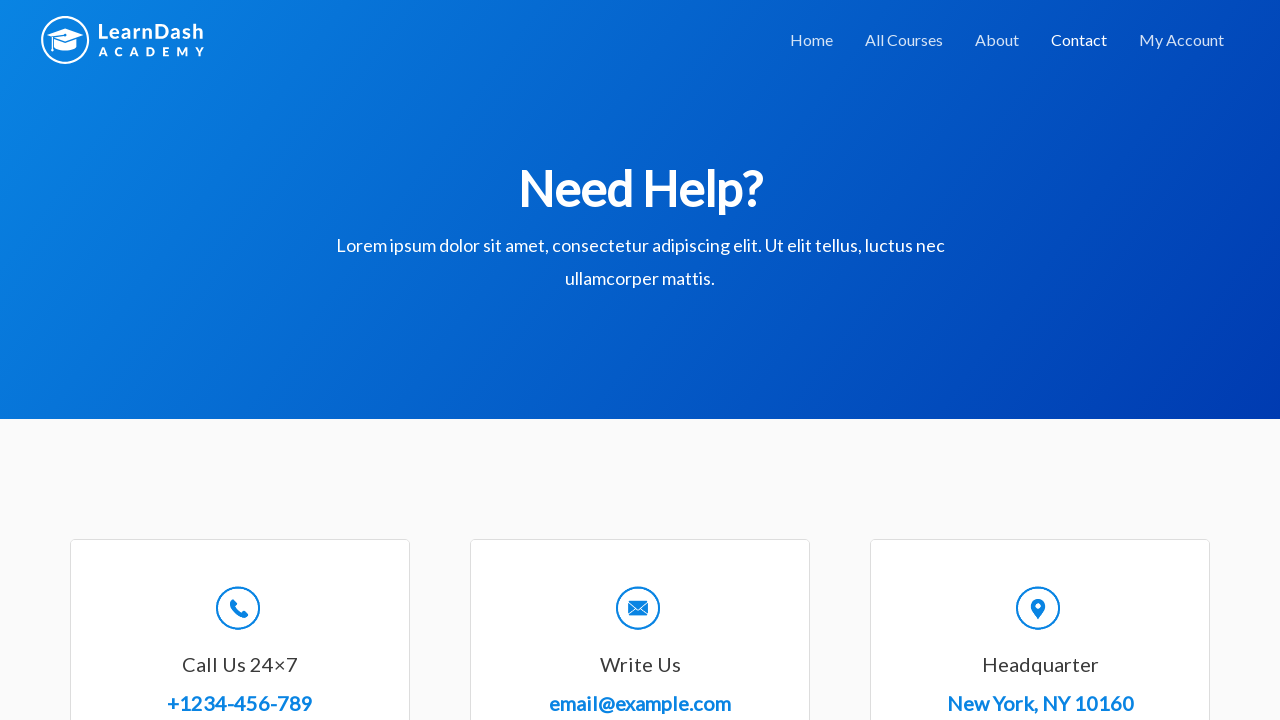

Contact form submission confirmation message appeared
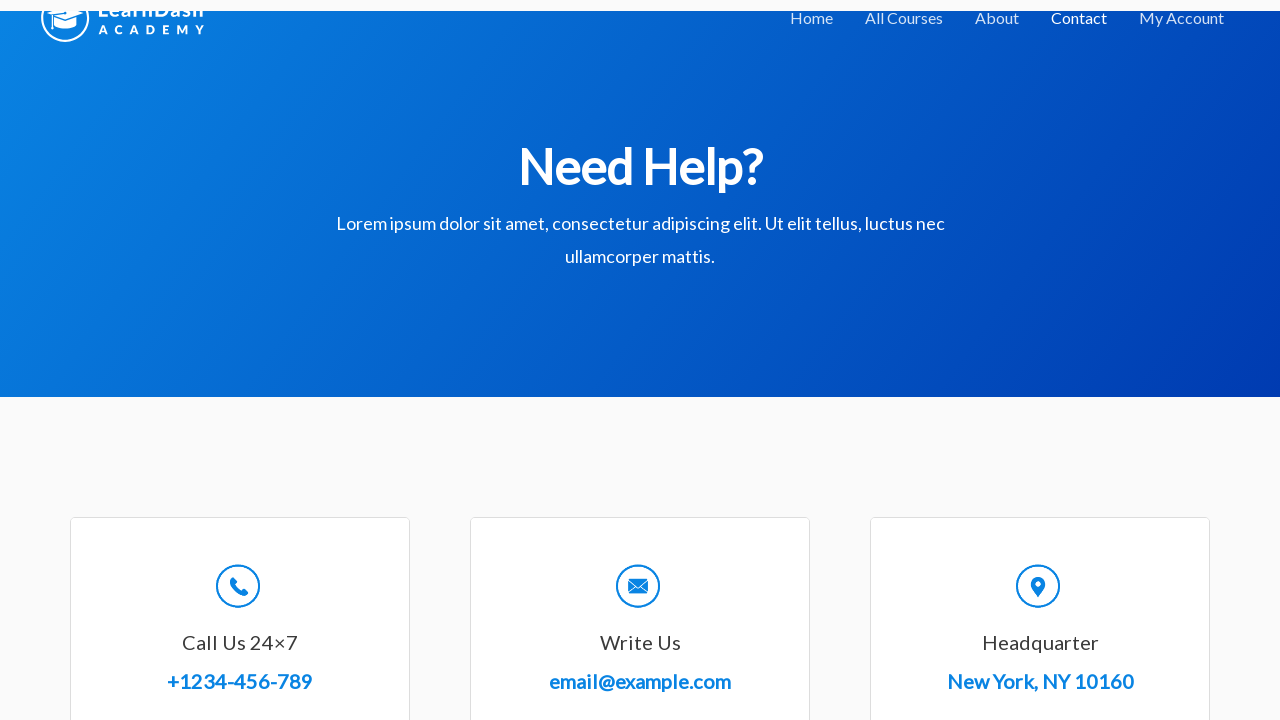

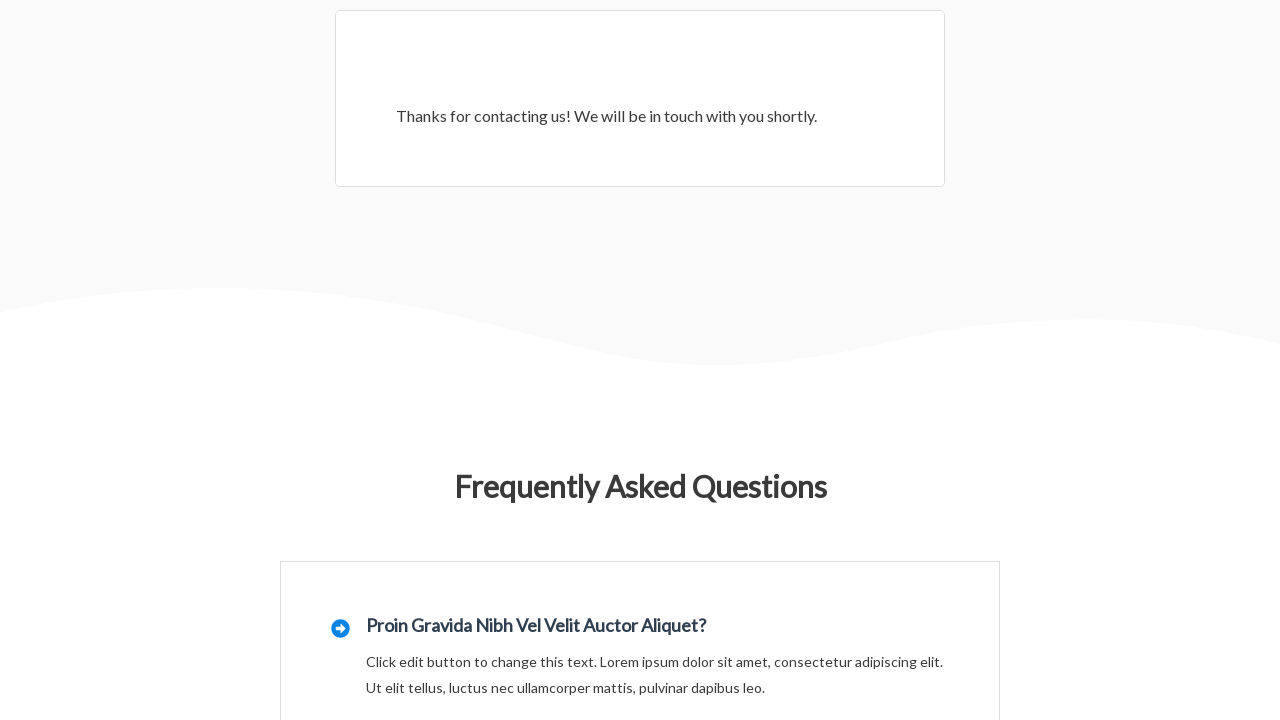